Tests clicking Shop navigation and verifying redirect to products page

Starting URL: https://webshop-agil-testautomatiserare.netlify.app

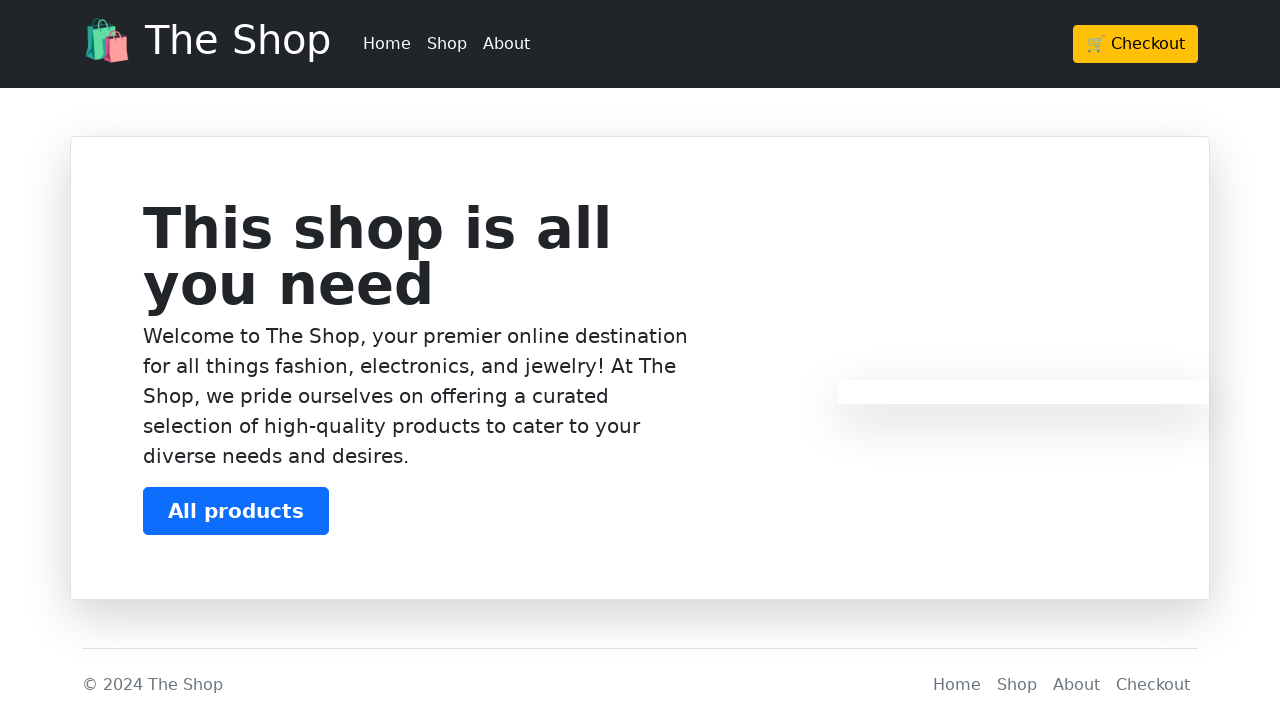

Shop navigation link is visible
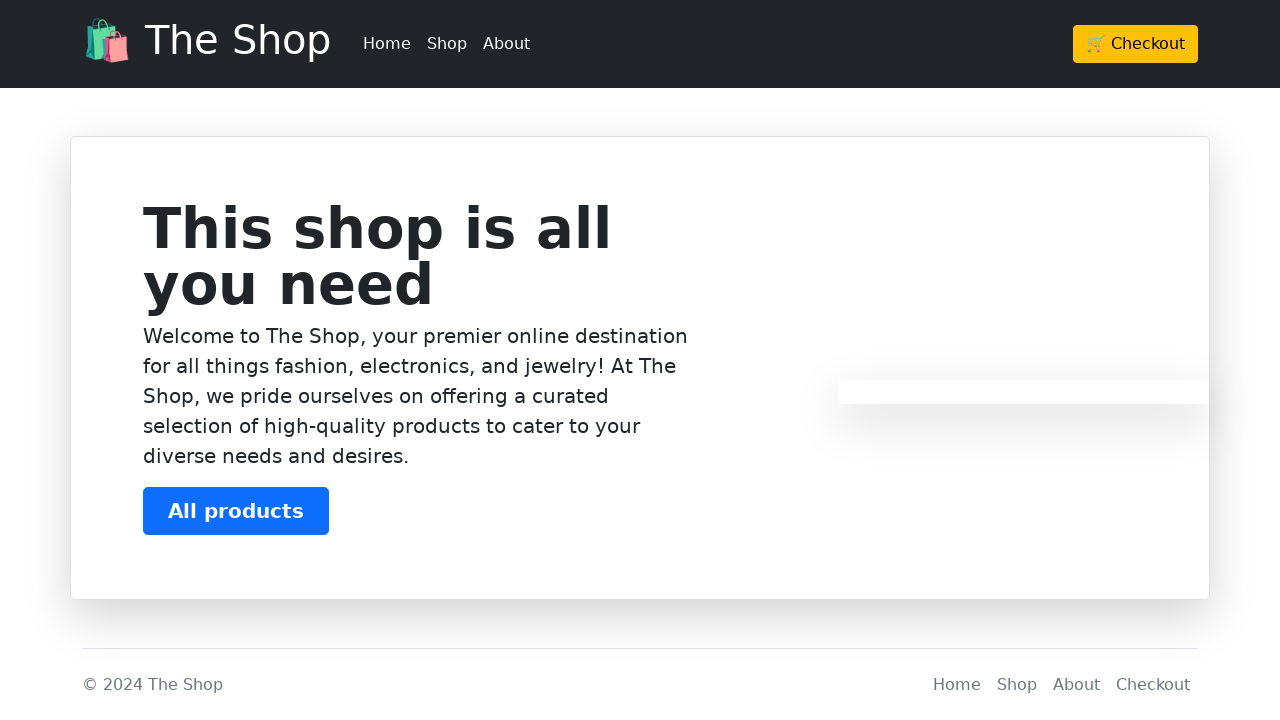

Clicked Shop navigation link at (447, 44) on header div div ul li:nth-child(2)
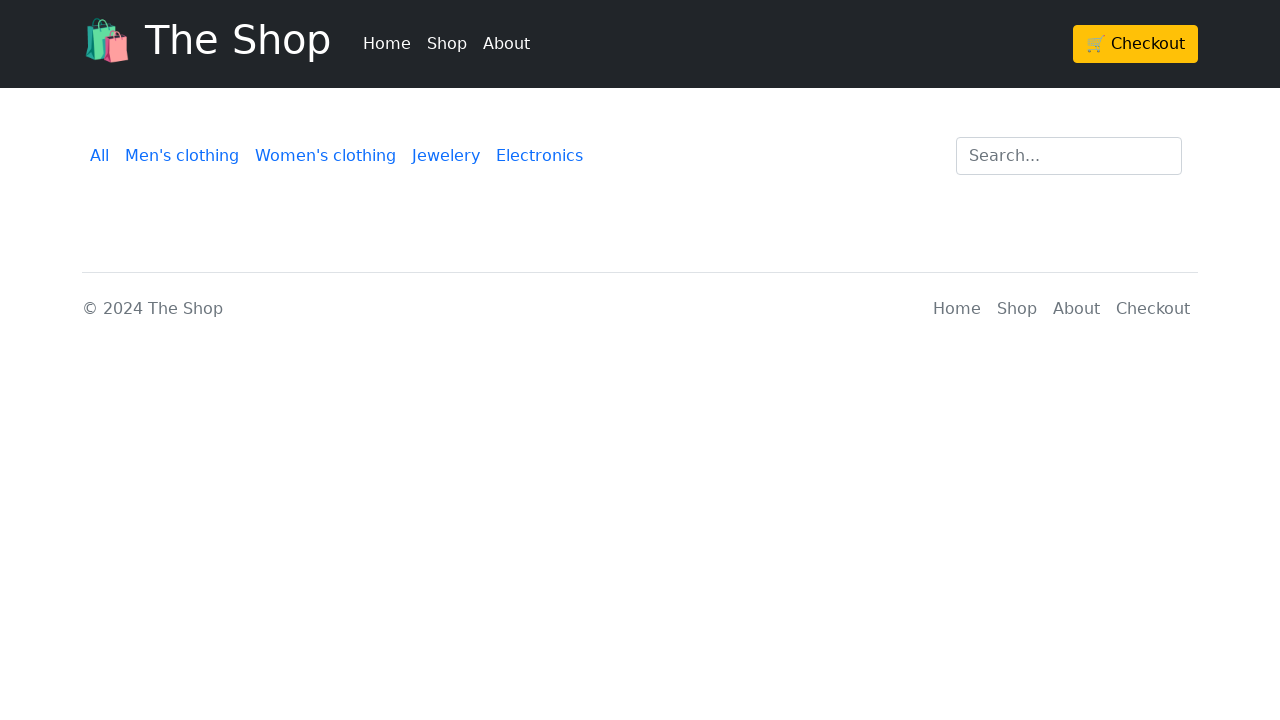

Navigated to products page successfully
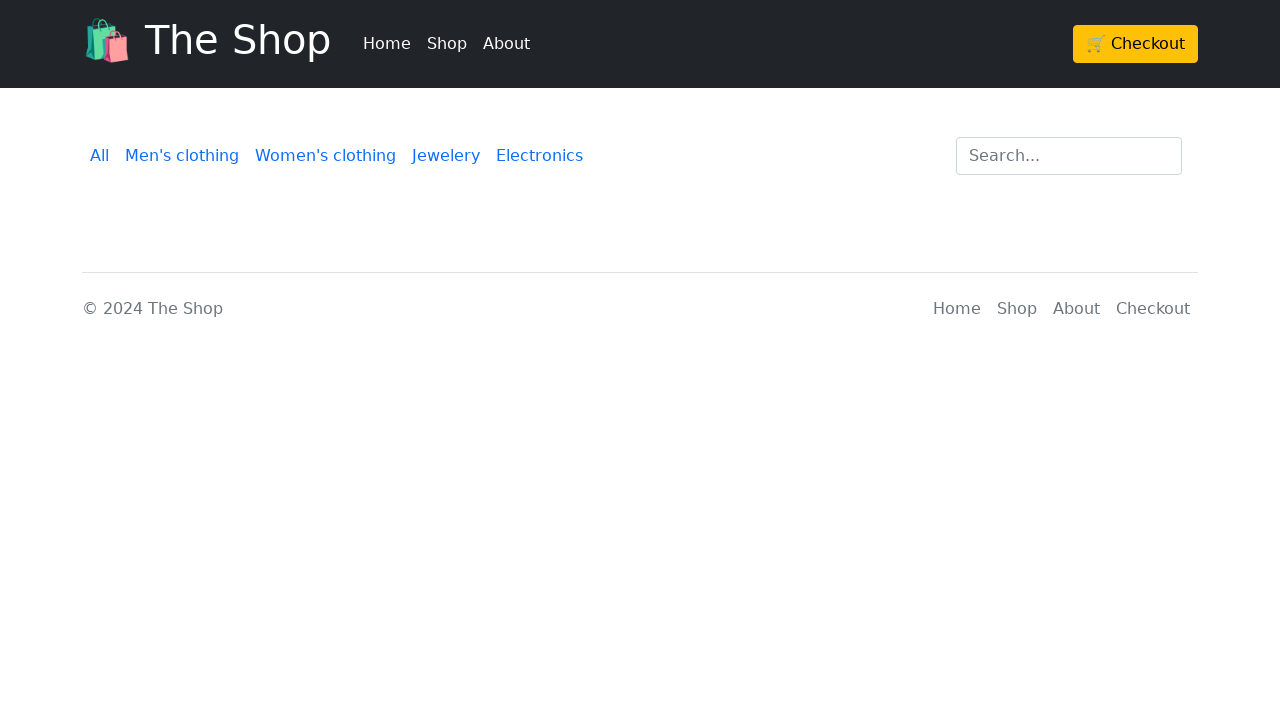

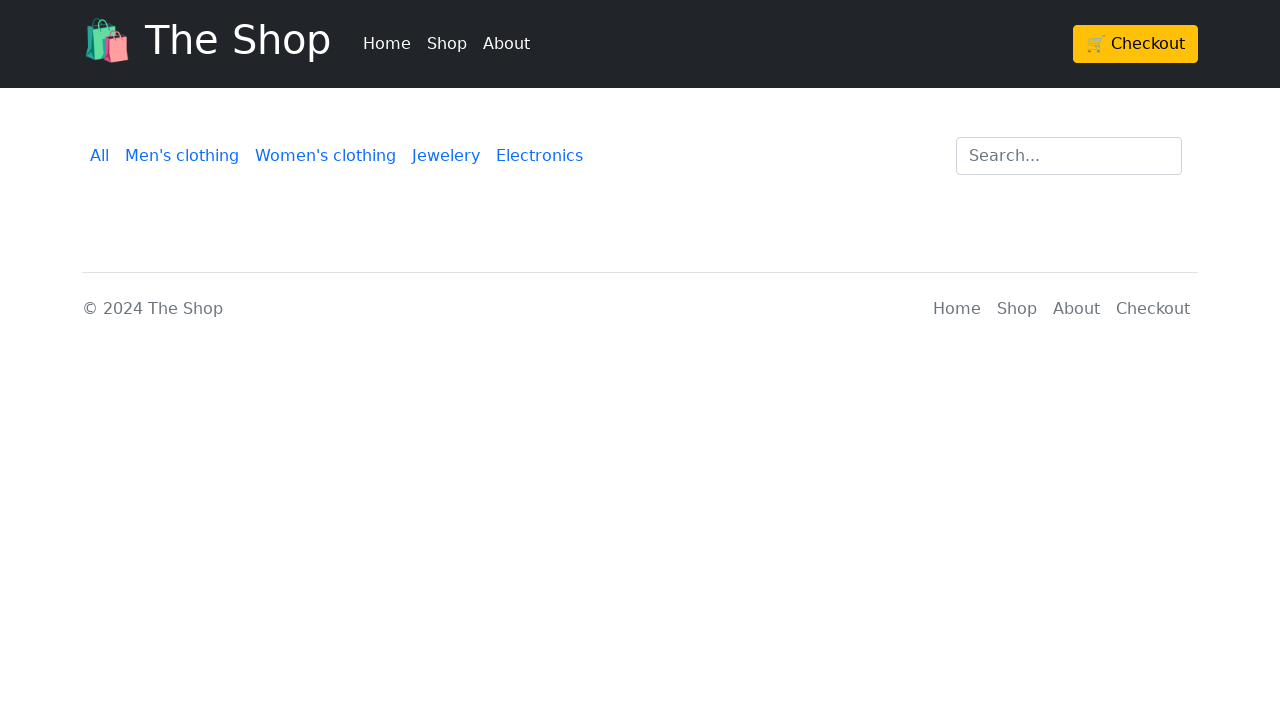